Tests JavaScript prompt alert functionality by triggering a prompt, entering text, and accepting it

Starting URL: https://www.hyrtutorials.com/p/alertsdemo.html

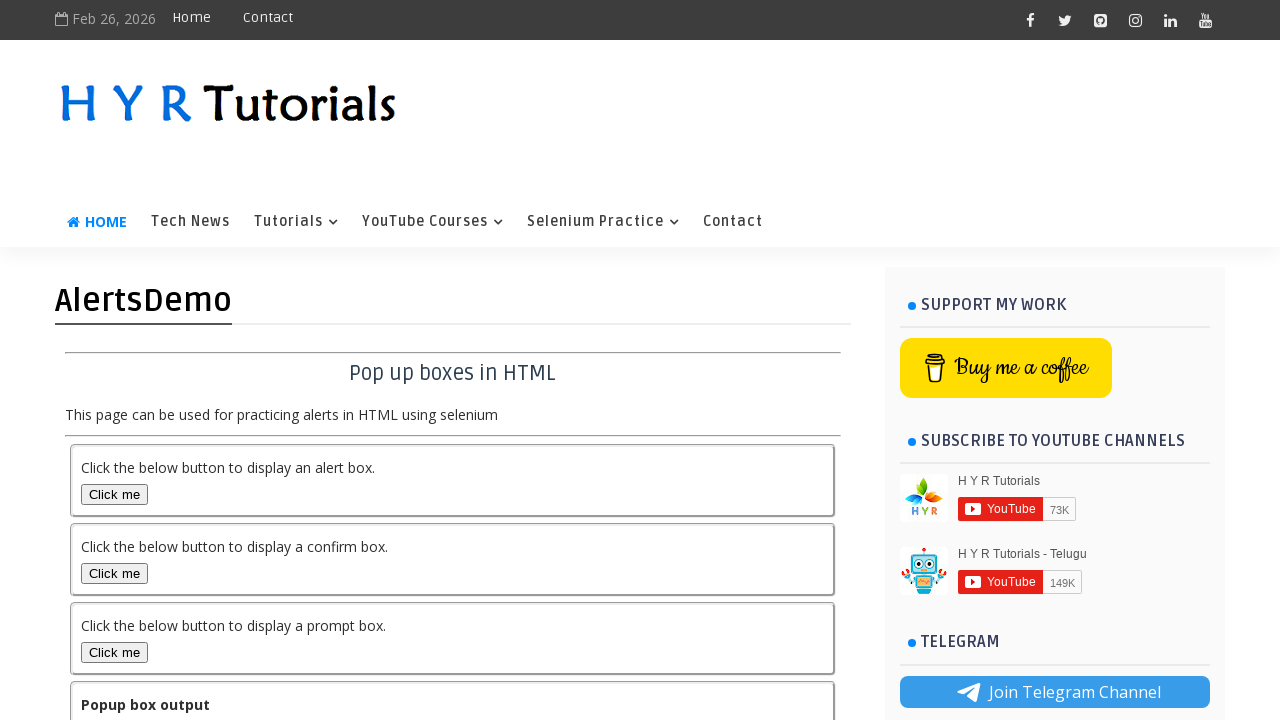

Set up dialog handler to accept prompt with text 'Patel'
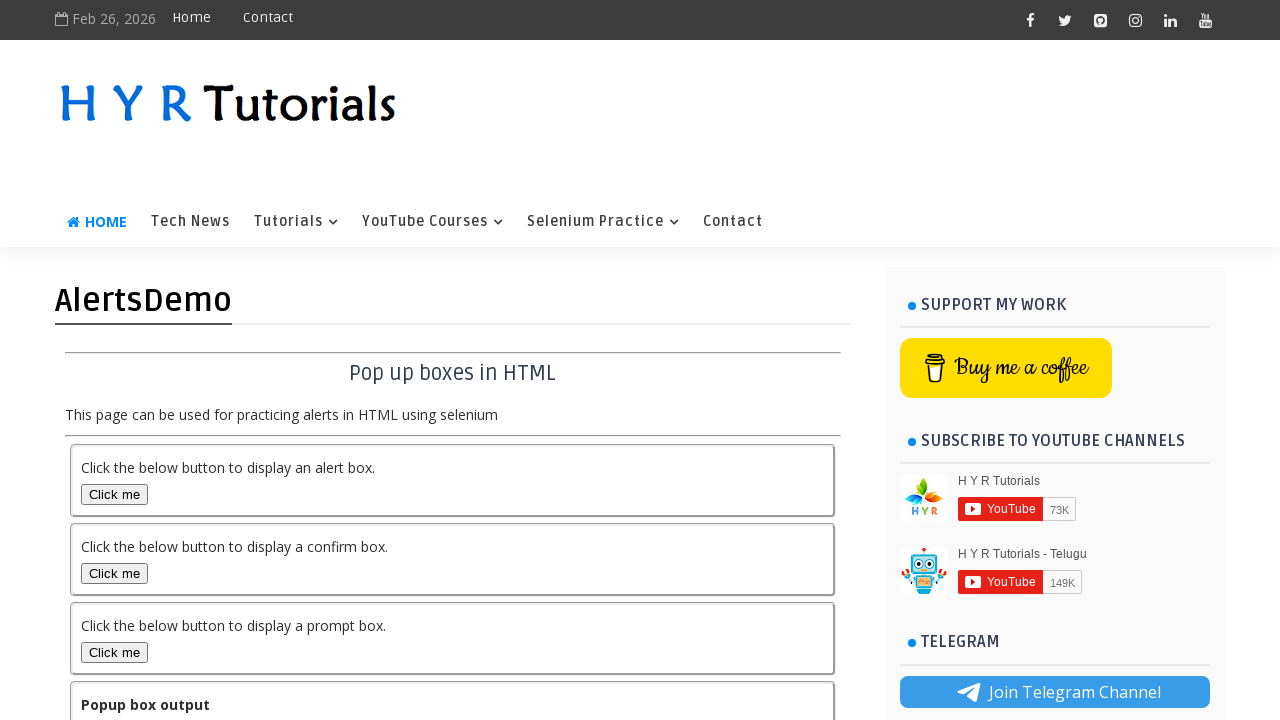

Clicked prompt box button to trigger JavaScript prompt alert at (114, 652) on xpath=//button[@id='promptBox']
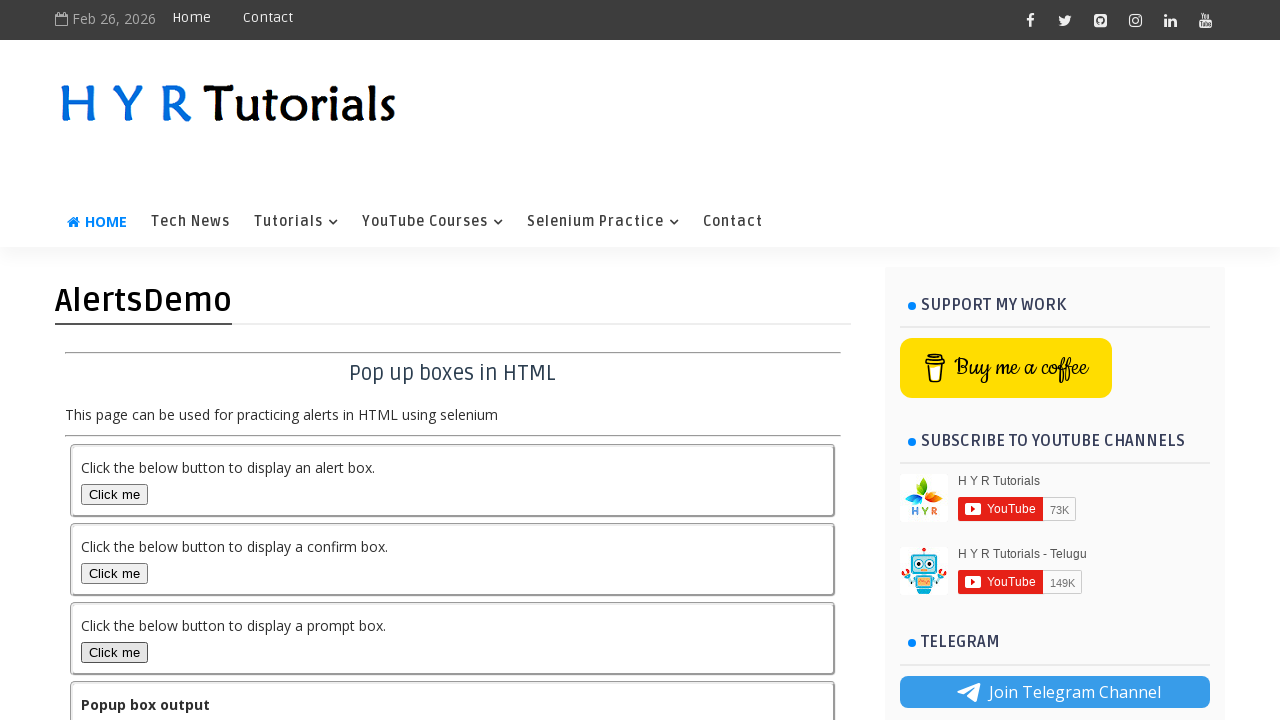

Waited for output element to be displayed after accepting prompt
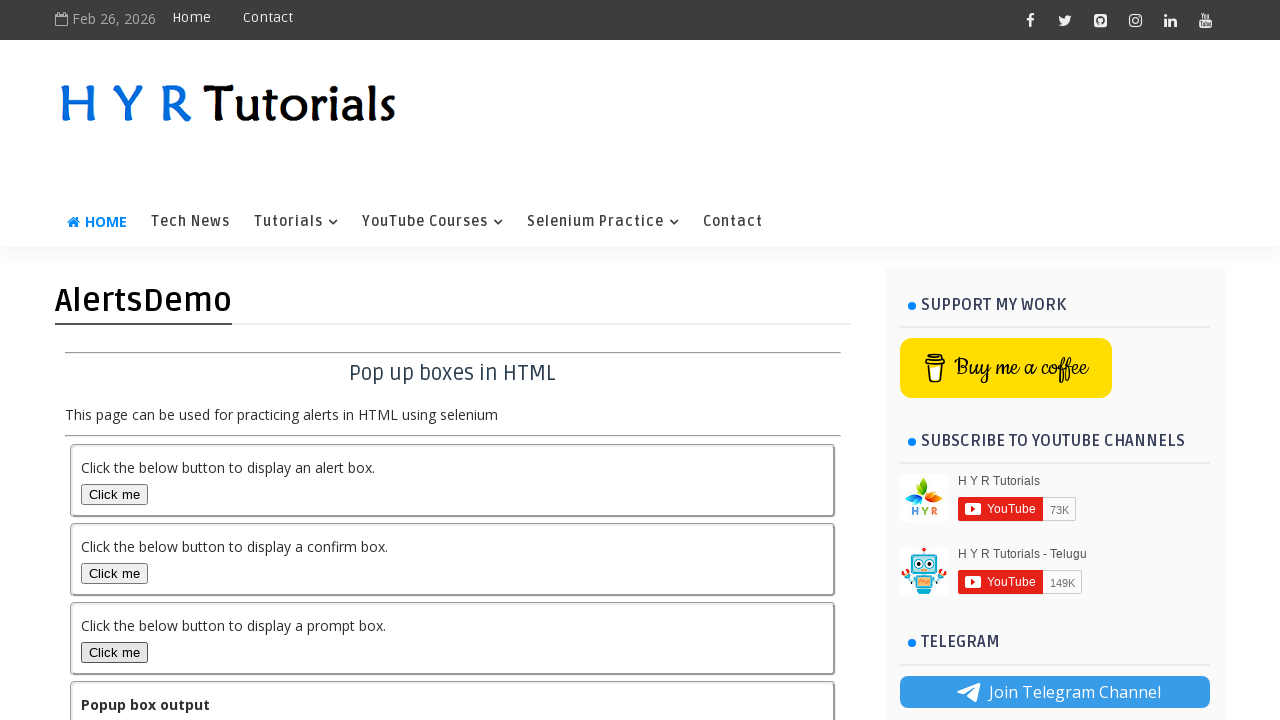

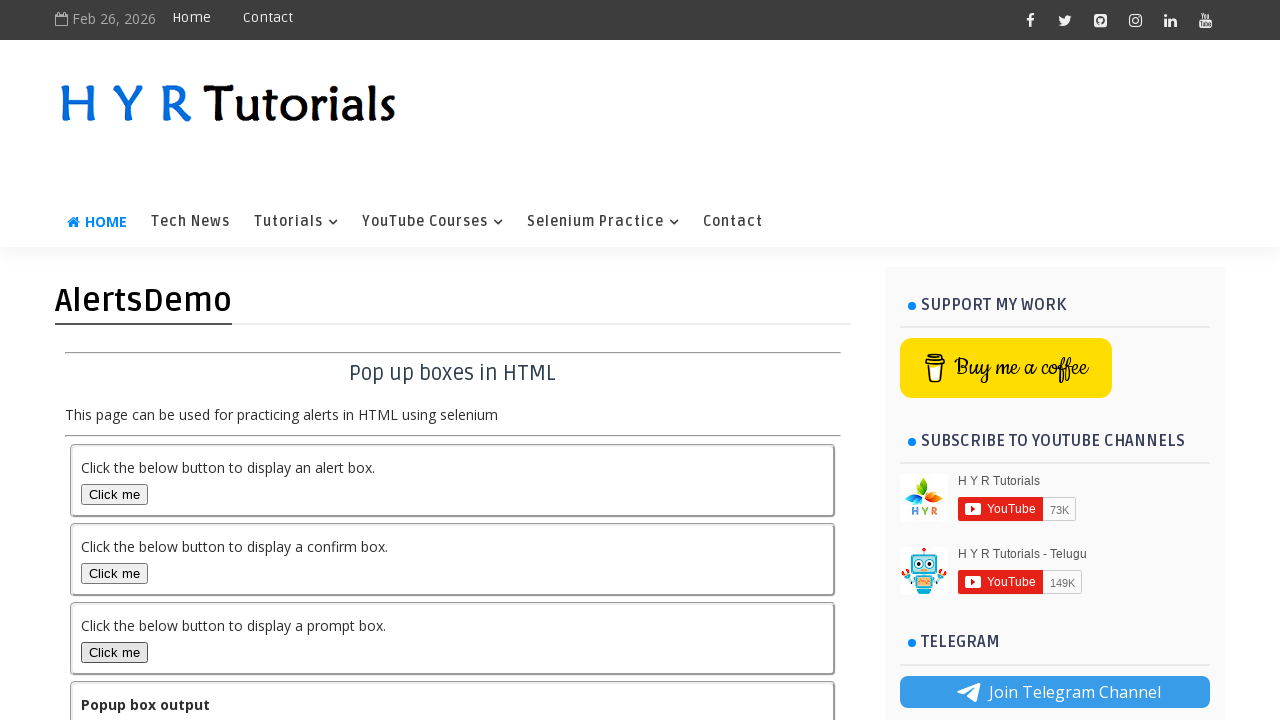